Tests navigation on CURA Healthcare Service demo site by clicking the "Make Appointment" button and then clicking a Facebook icon link

Starting URL: https://katalon-demo-cura.herokuapp.com/

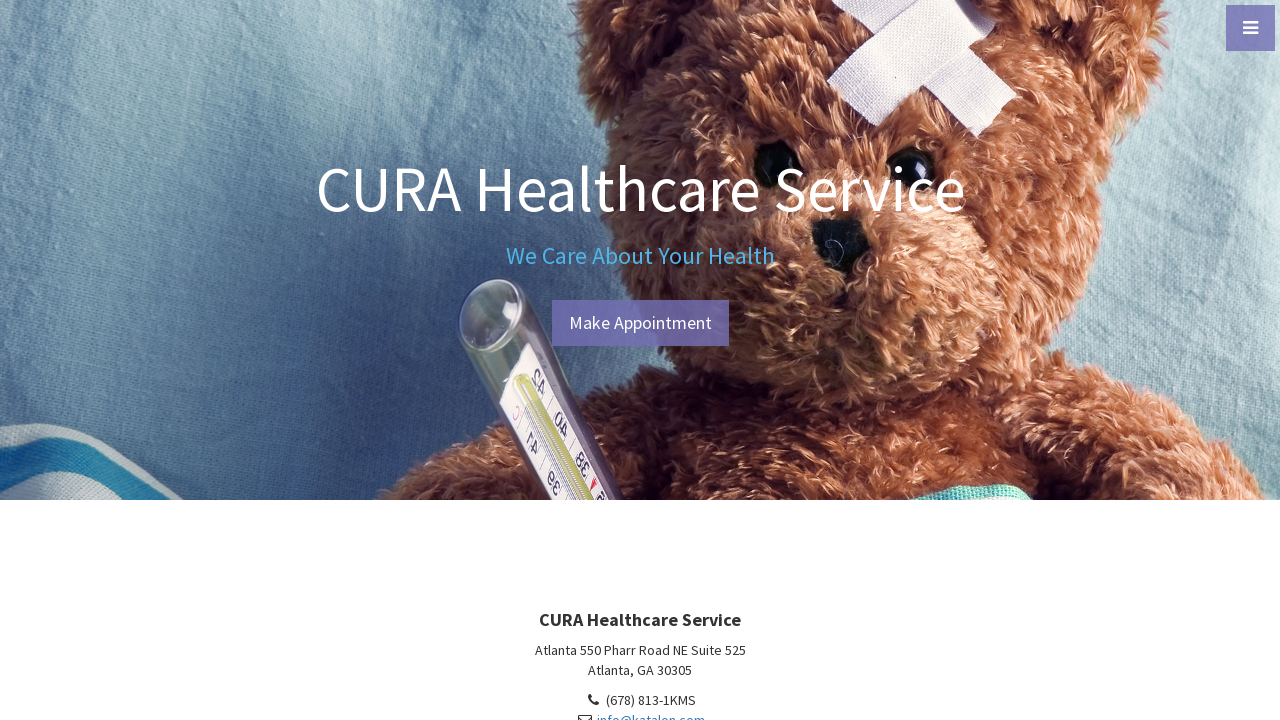

Clicked 'Make Appointment' button on CURA Healthcare homepage at (640, 323) on a:has-text('Make Appointment')
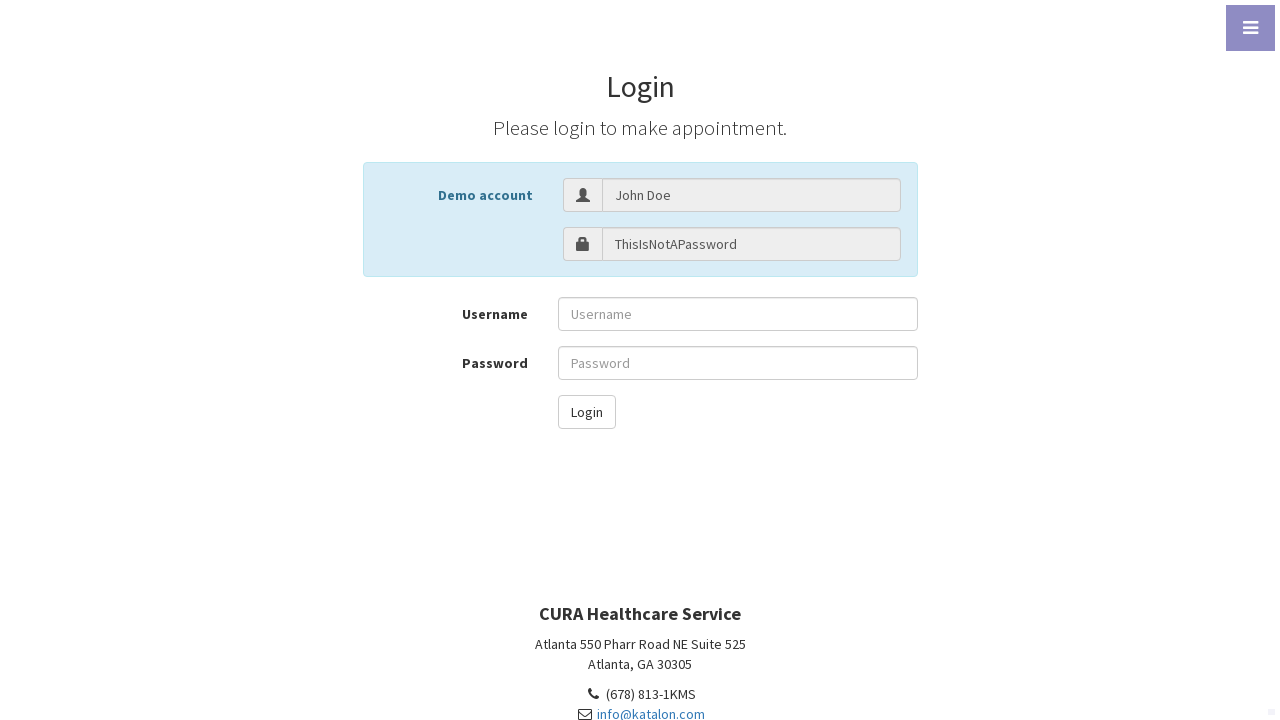

Clicked Facebook icon link at (570, 528) on i.fa-facebook
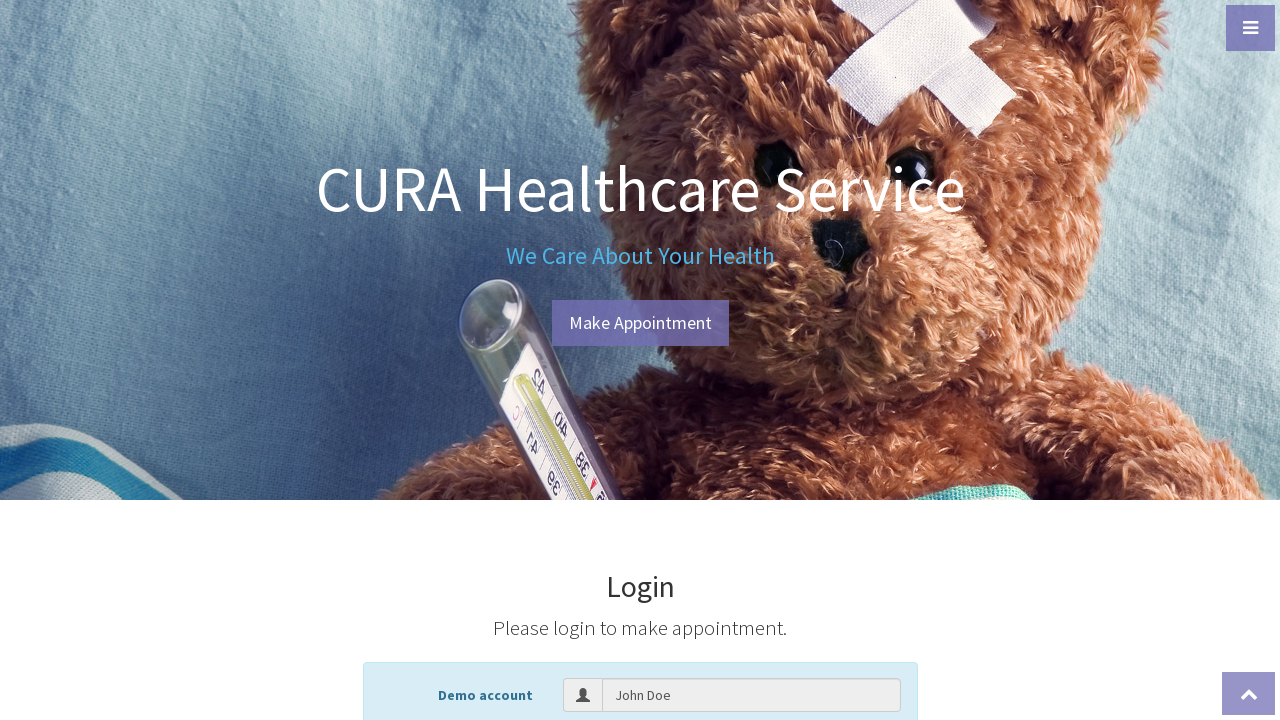

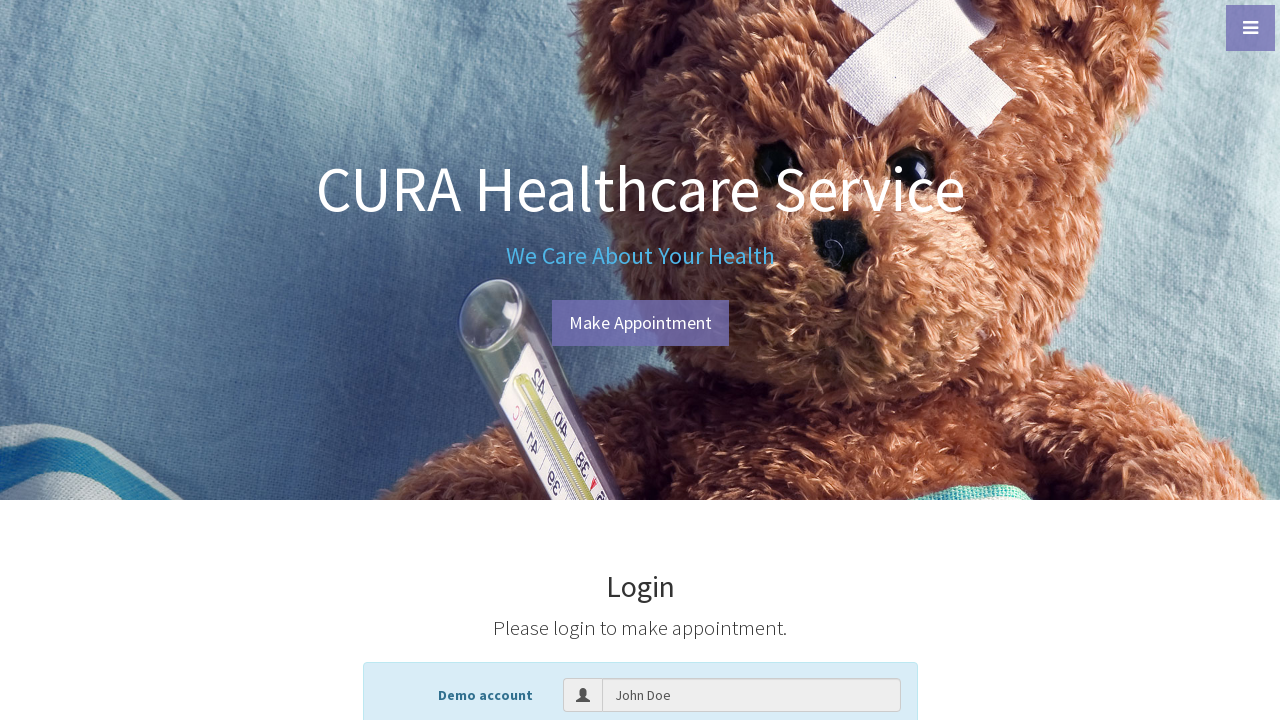